Tests search functionality on tabletka.by by entering a medication name and verifying search results

Starting URL: https://tabletka.by/

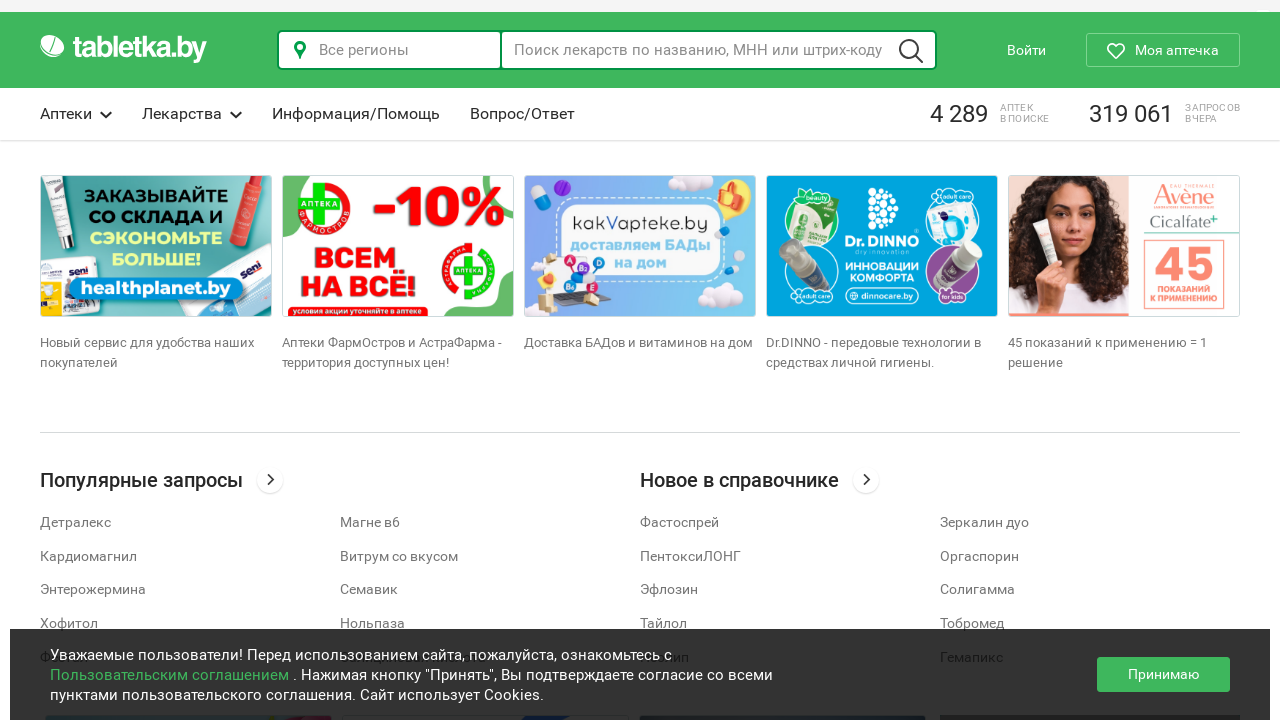

Filled search field with medication name 'Валидол' on .ls-select-input
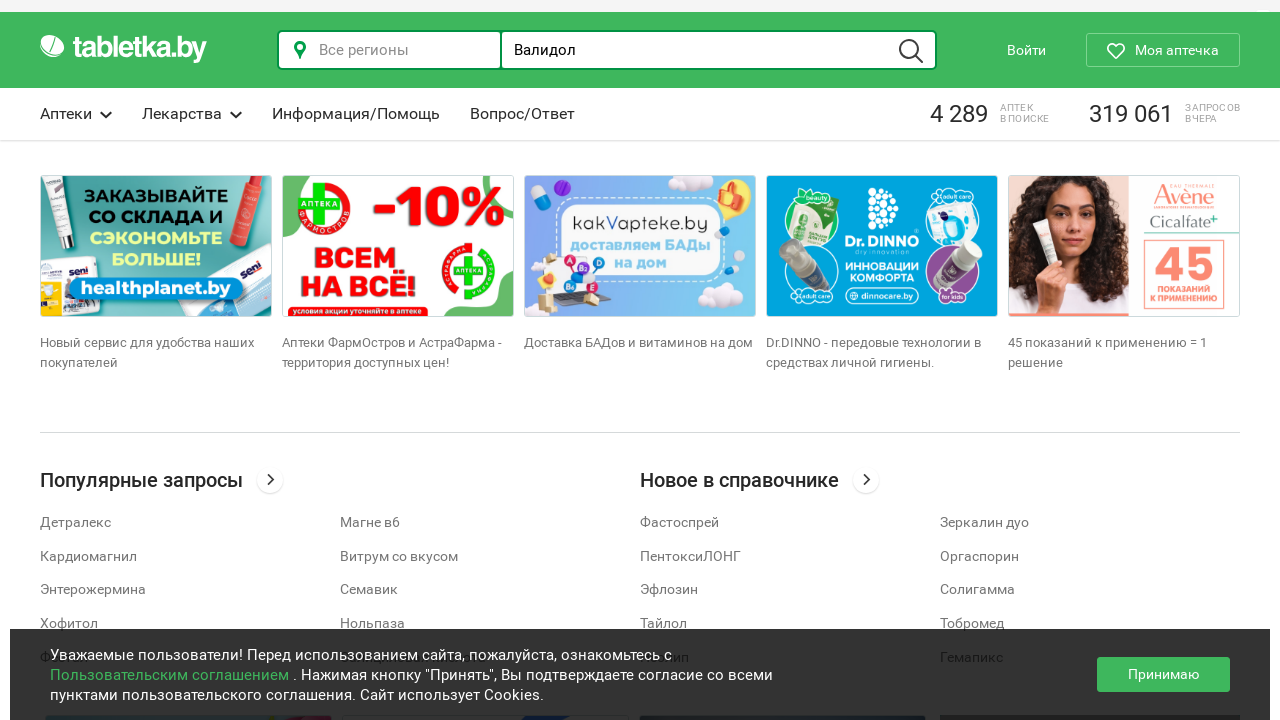

Clicked search button to initiate search at (911, 51) on .lupa
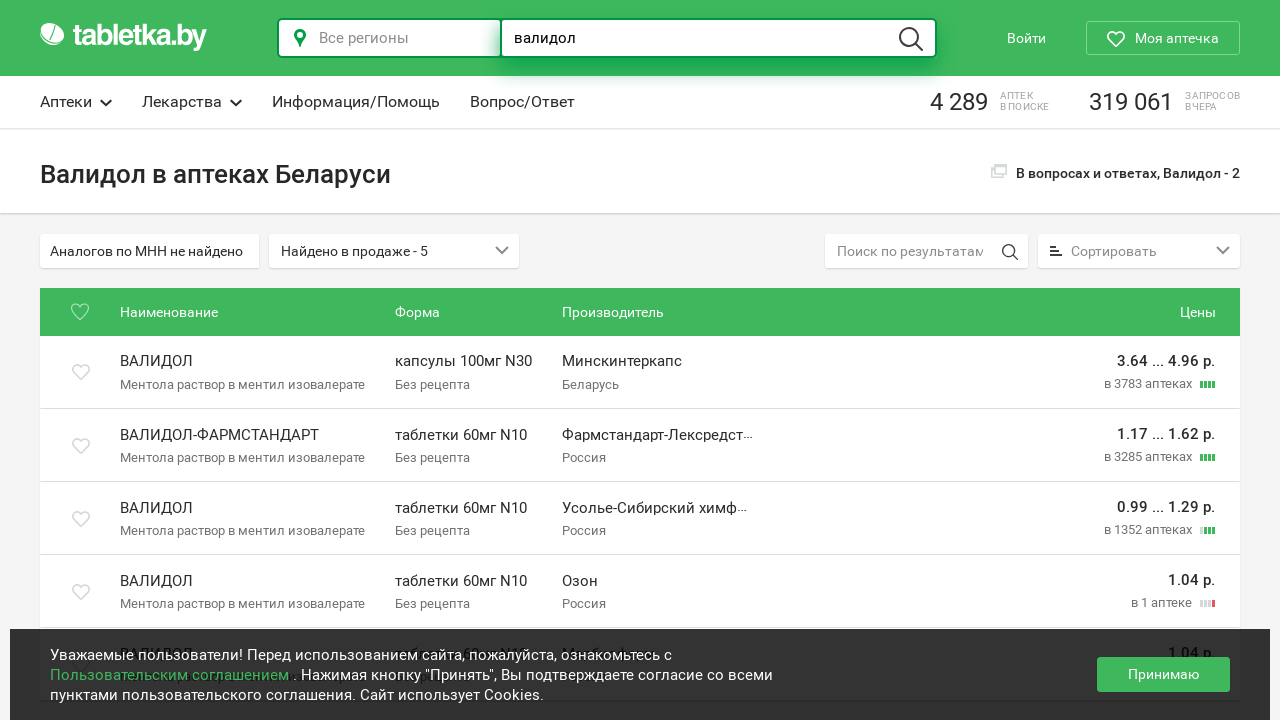

Search results loaded and tooltip header appeared
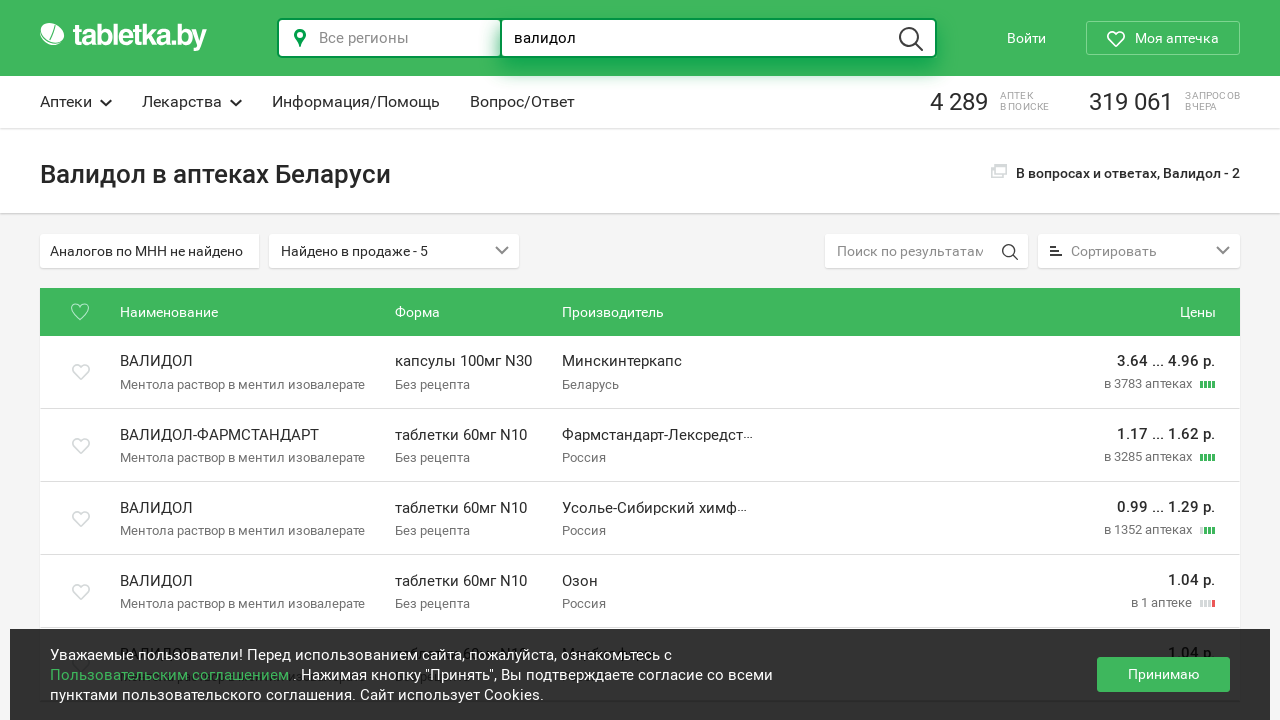

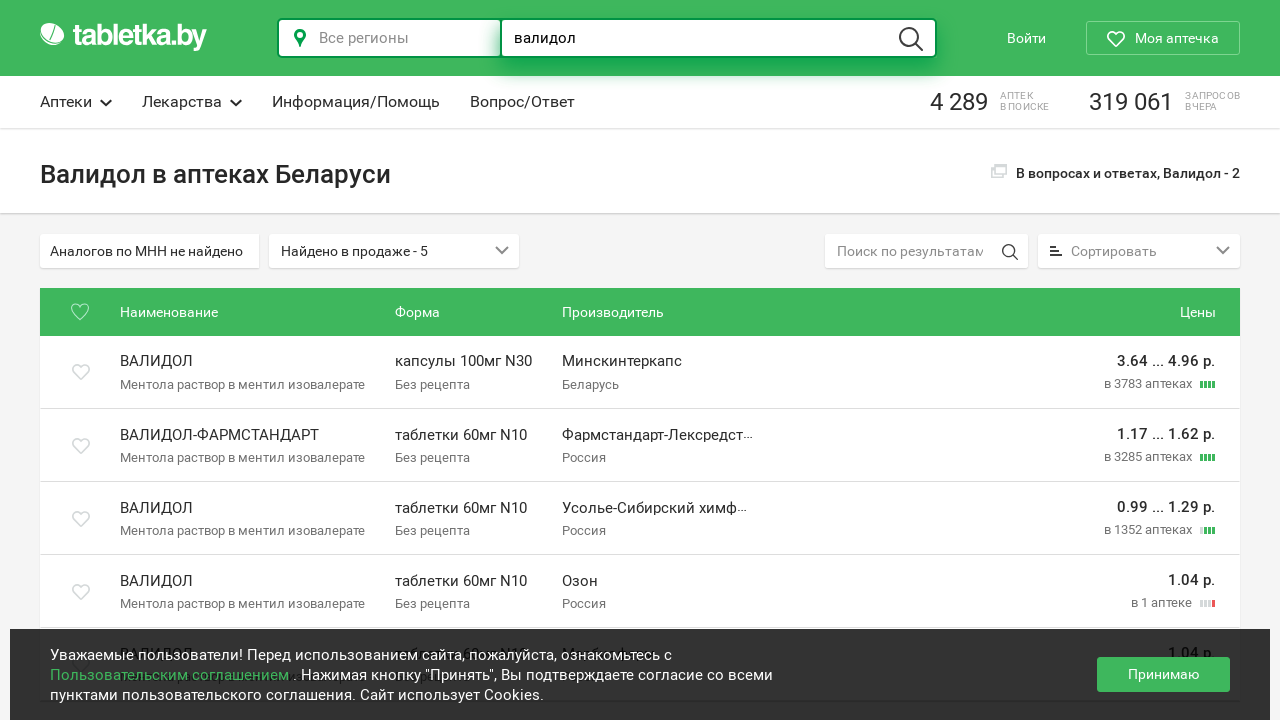